Tests basic form interactions on a test page including clicking links, filling text inputs, interacting with checkboxes, radio buttons, and select dropdowns.

Starting URL: https://testeroprogramowania.github.io/selenium/

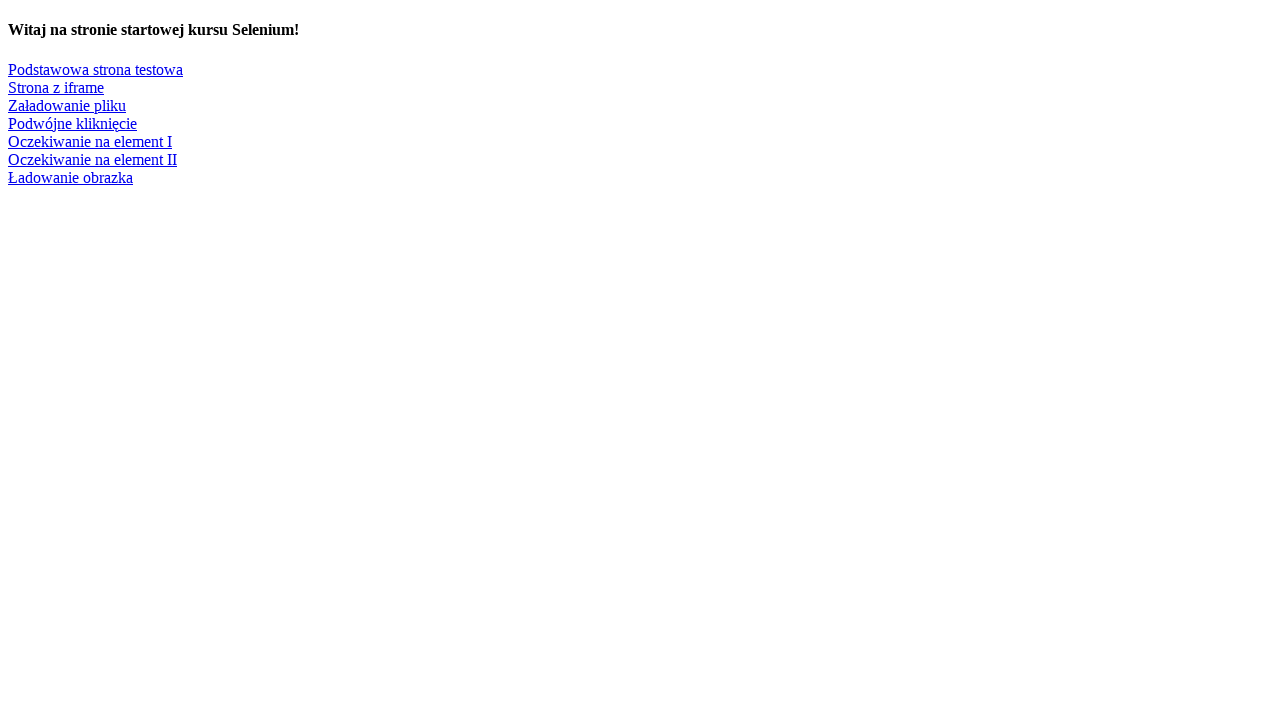

Clicked on 'Podstawowa strona testowa' link at (96, 69) on text=Podstawowa strona testowa
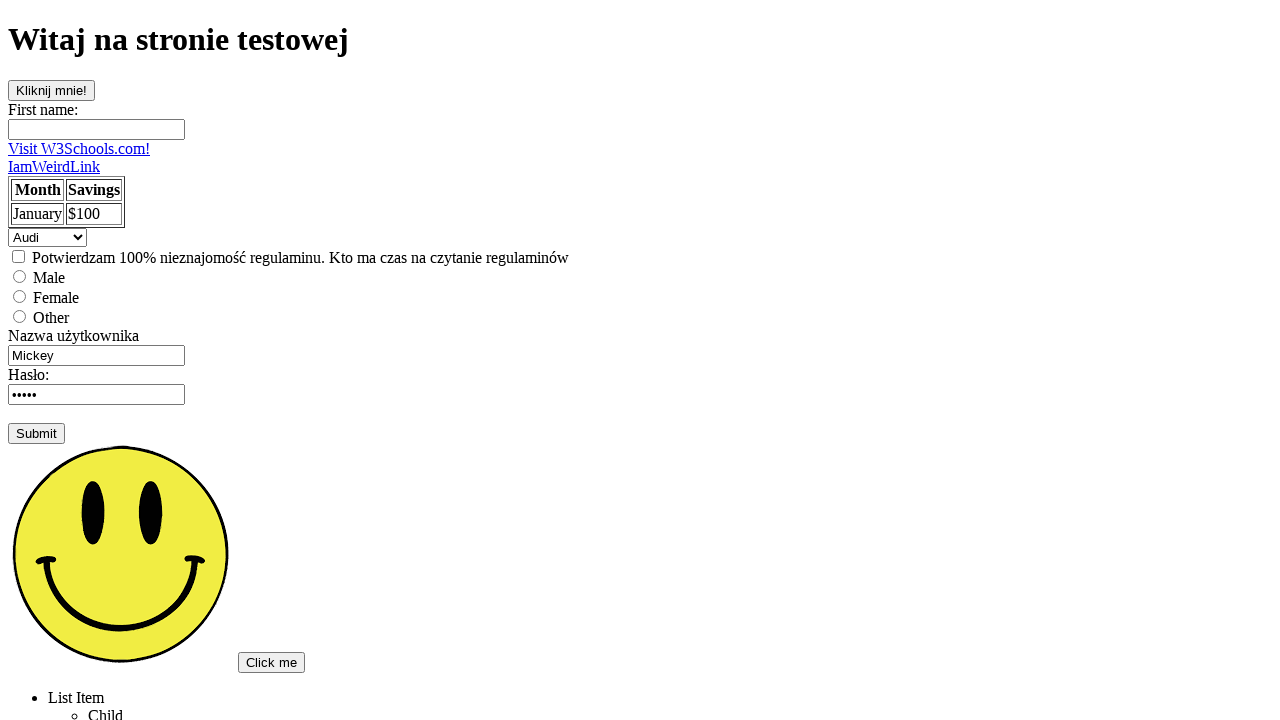

Filled first name field with 'Judyta' on #fname
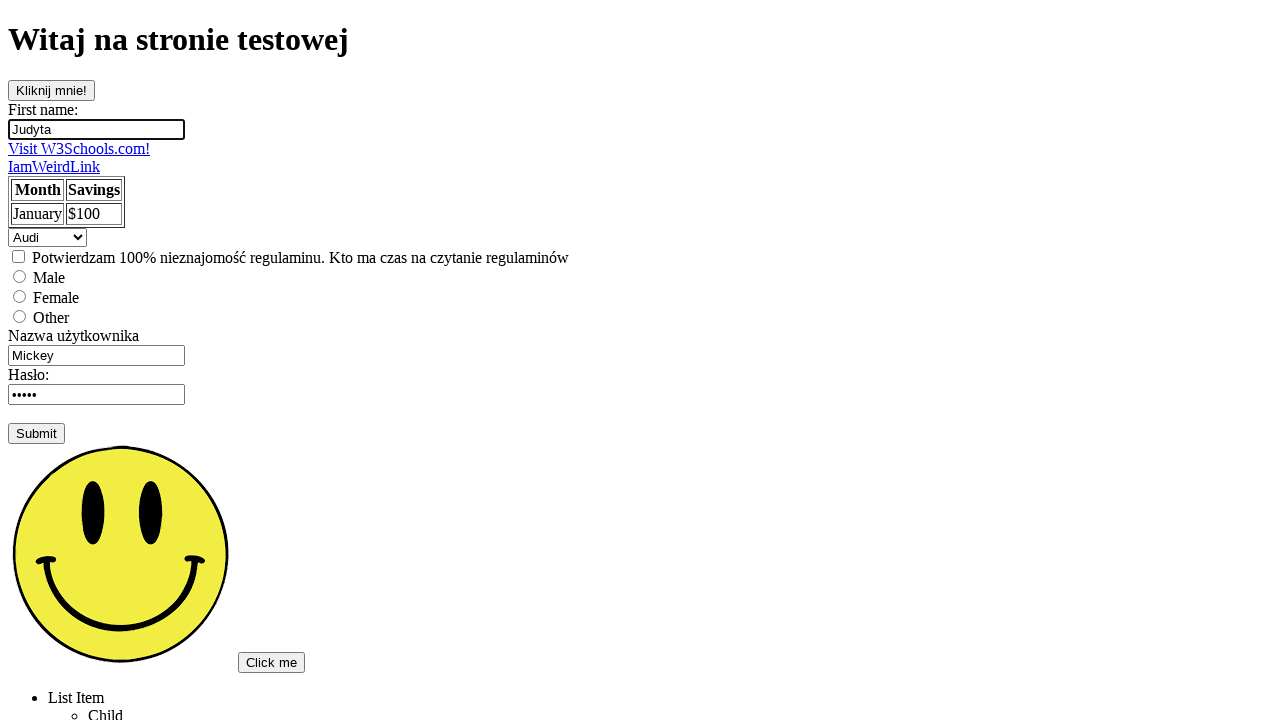

Filled username field with 'Judyta29' on input[name='username']
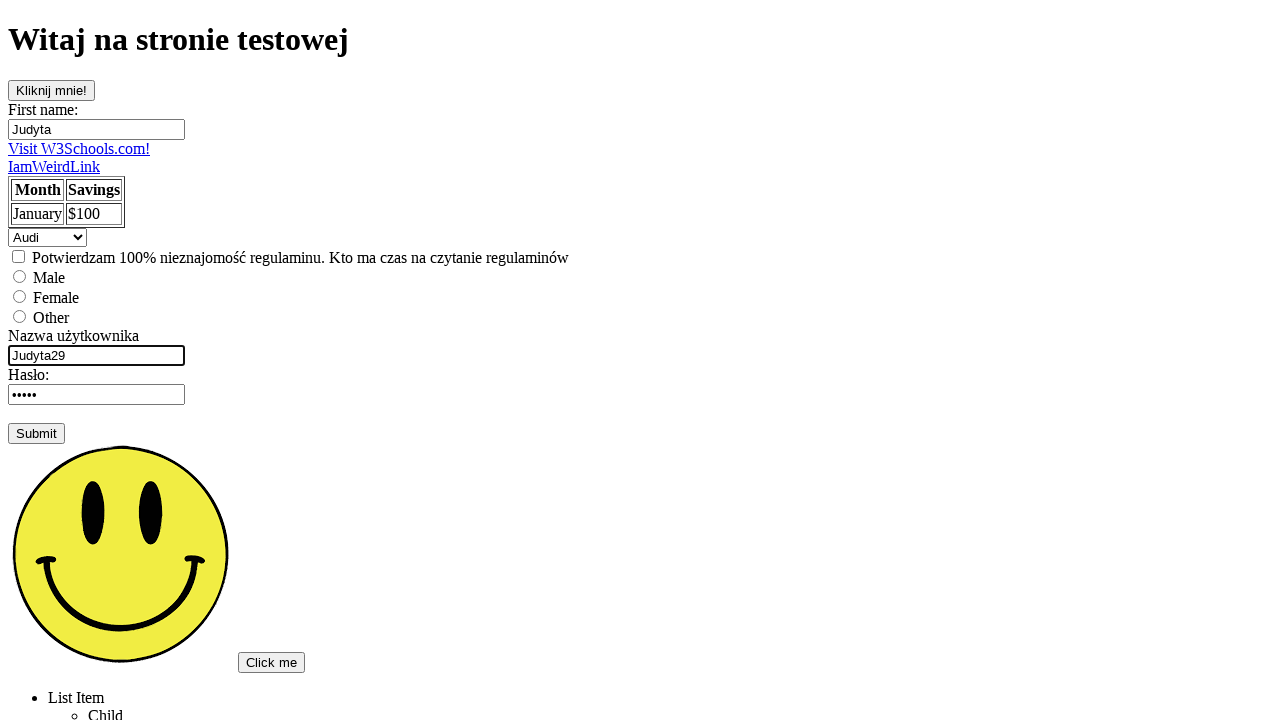

Pressed Tab key to move to password field on input[name='username']
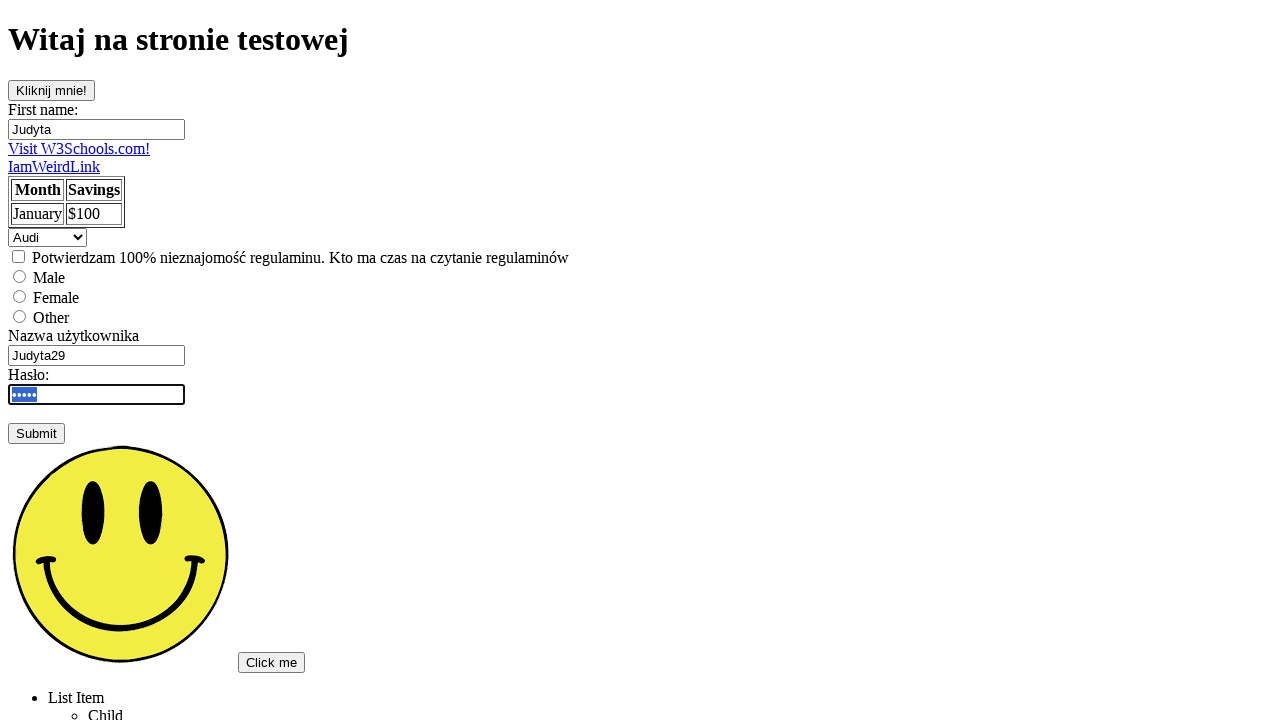

Pressed Tab key on password field on input[name='password']
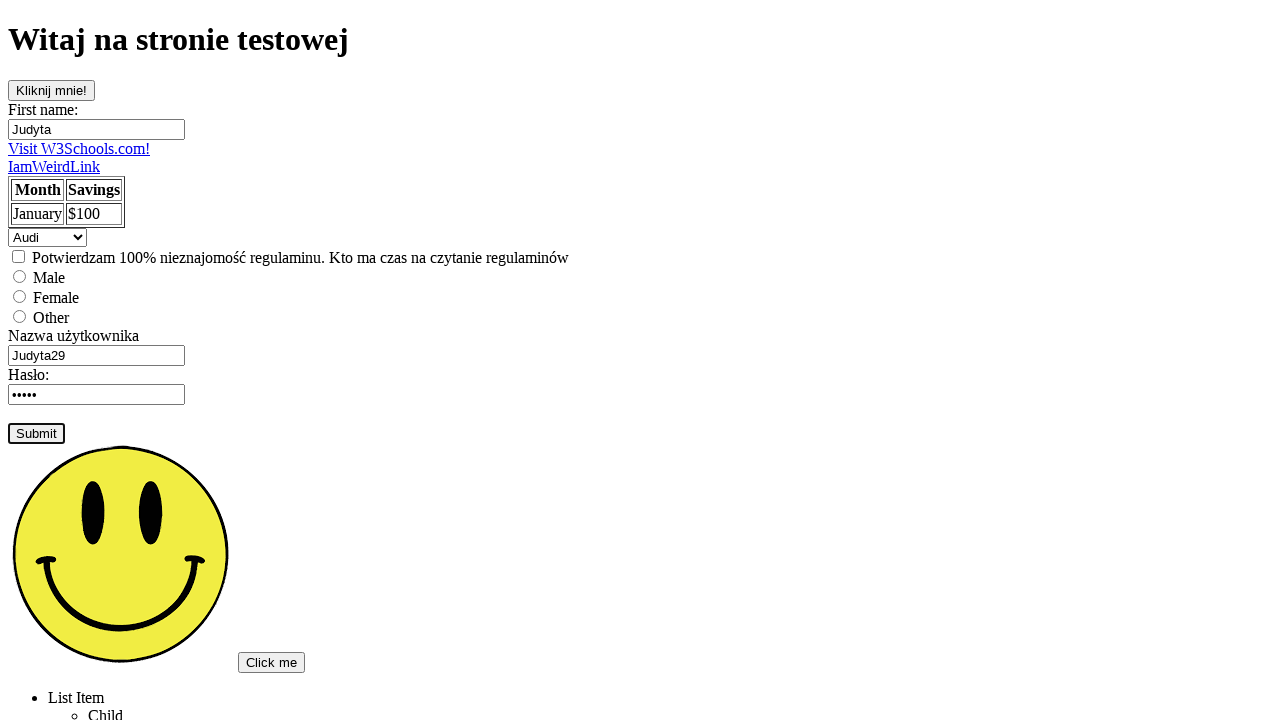

Clicked checkbox at (18, 256) on input[type='checkbox']
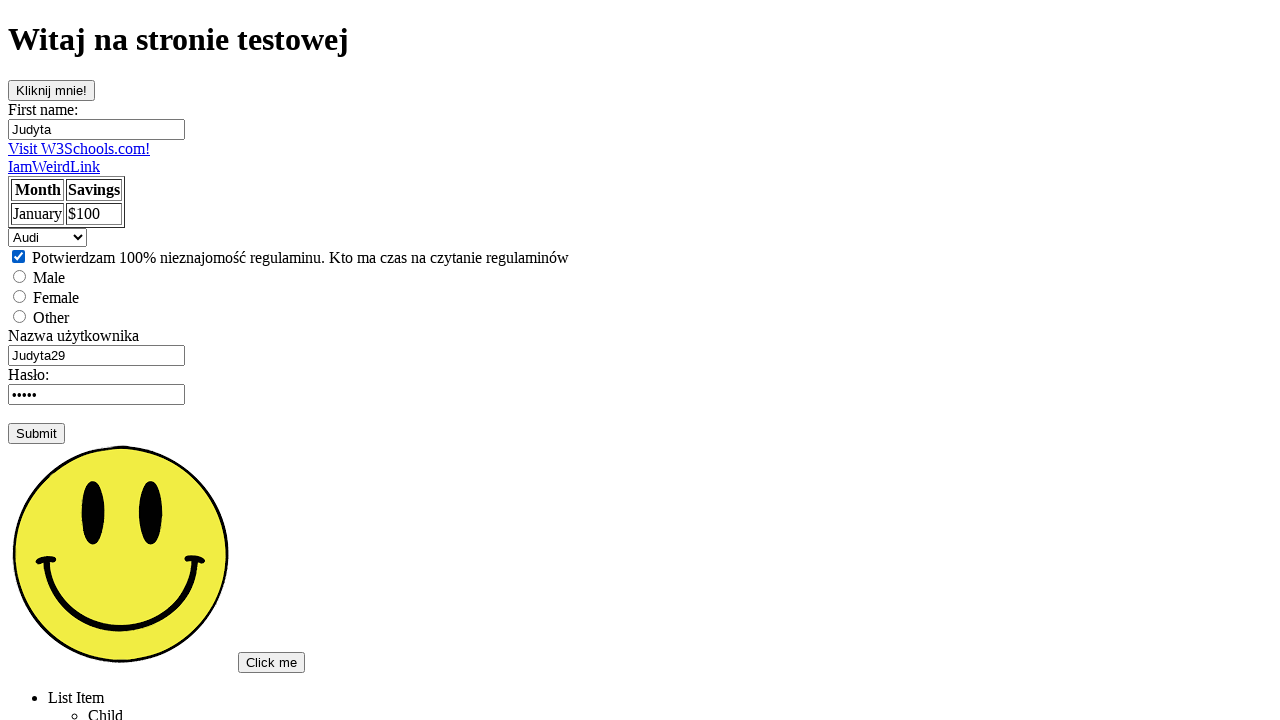

Clicked female radio button at (20, 296) on input[value='female']
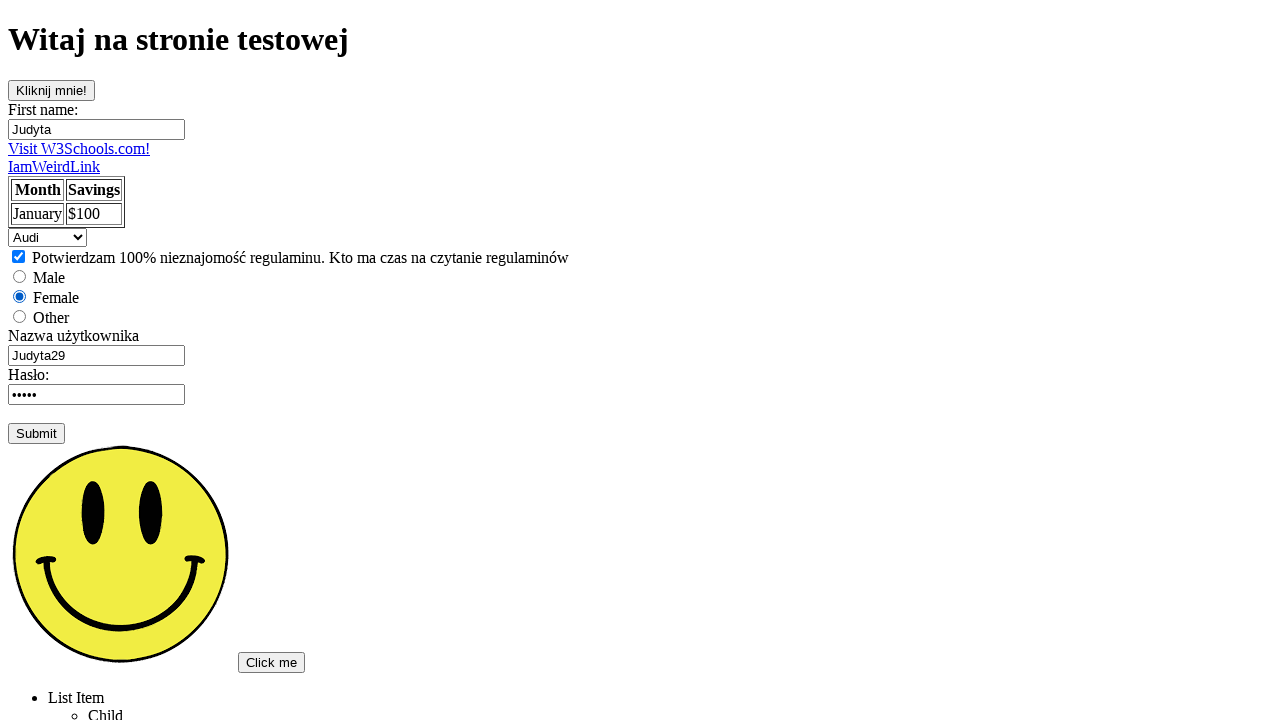

Selected 'saab' from dropdown on select
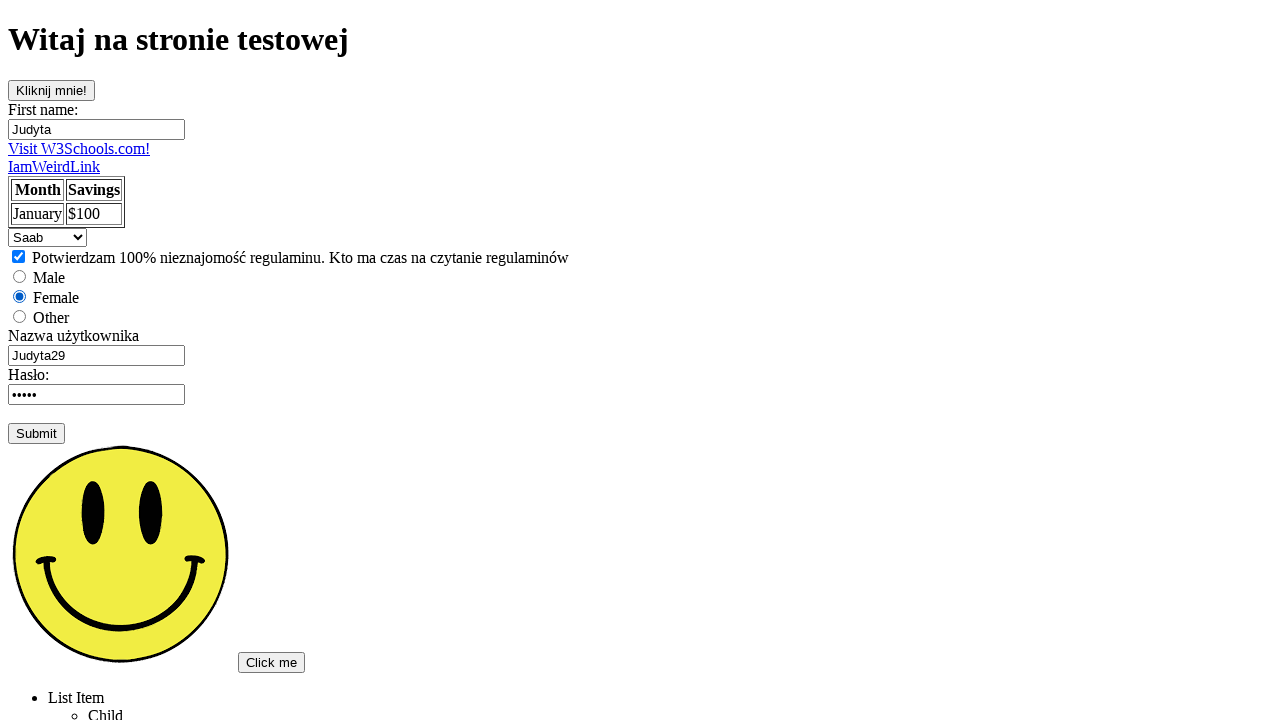

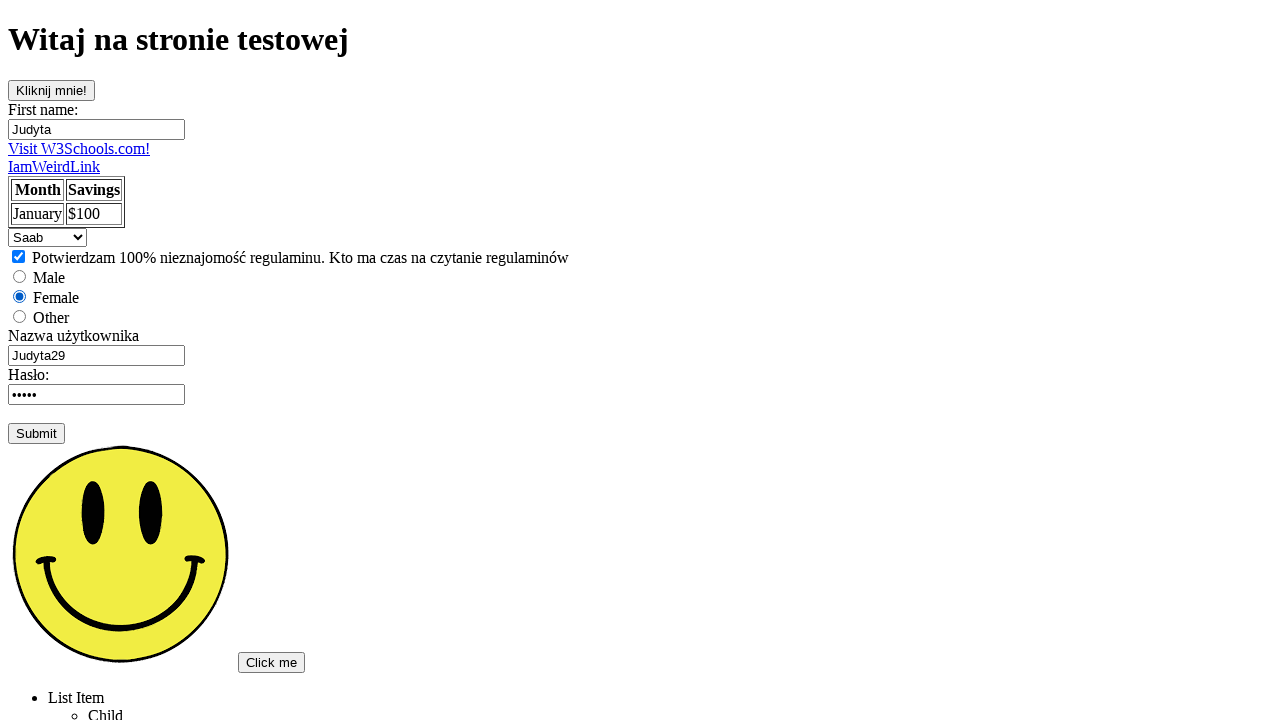